Tests browser back button navigation through filter views (All, Active, Completed).

Starting URL: https://demo.playwright.dev/todomvc

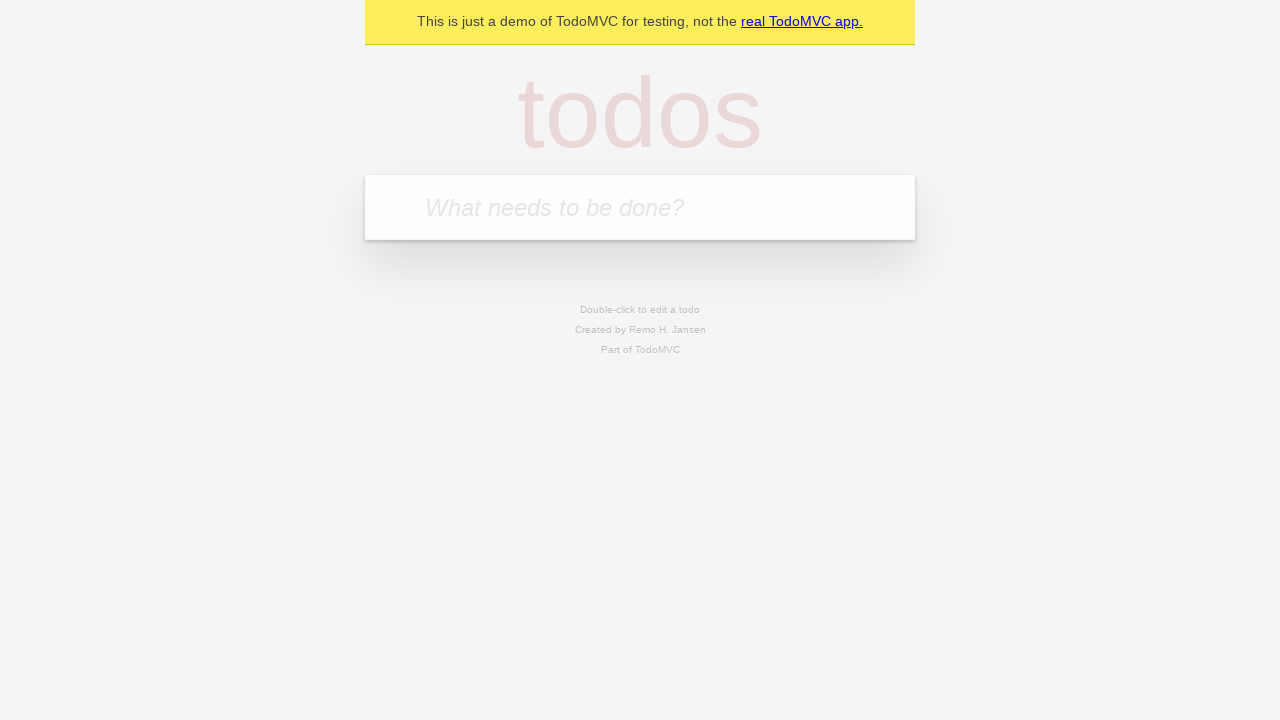

Filled todo input with 'buy some cheese' on internal:attr=[placeholder="What needs to be done?"i]
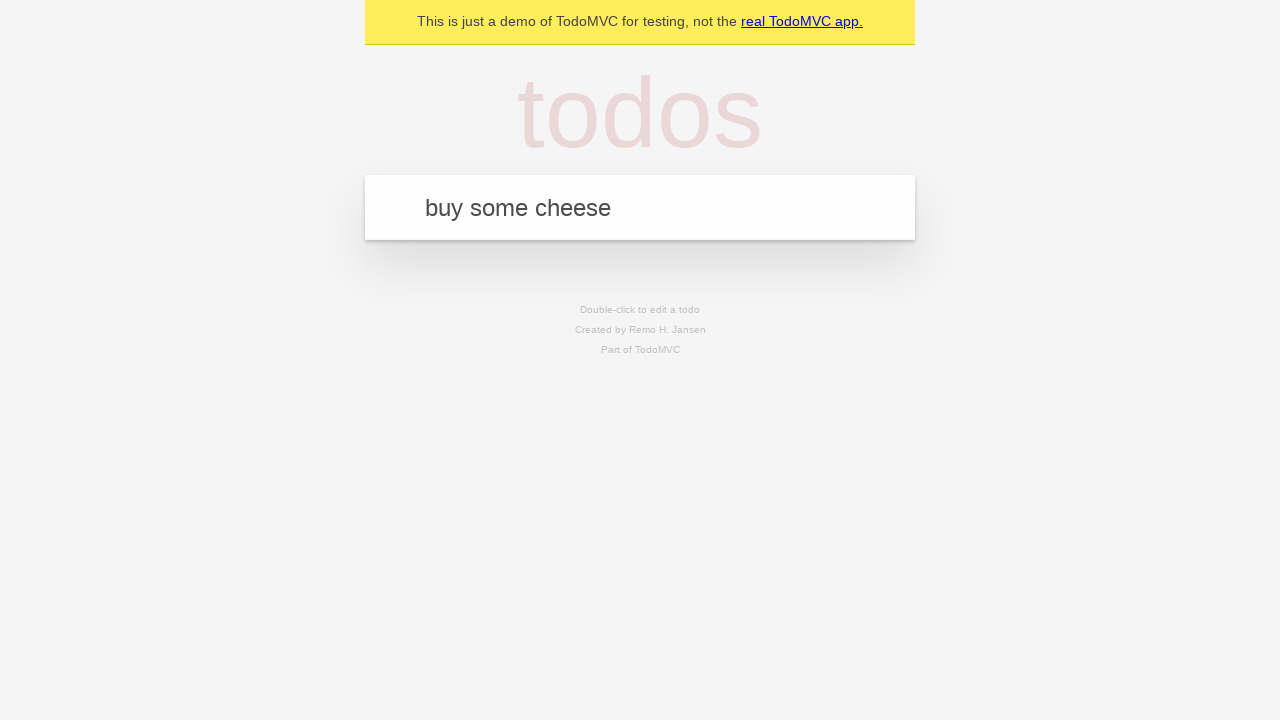

Pressed Enter to add first todo on internal:attr=[placeholder="What needs to be done?"i]
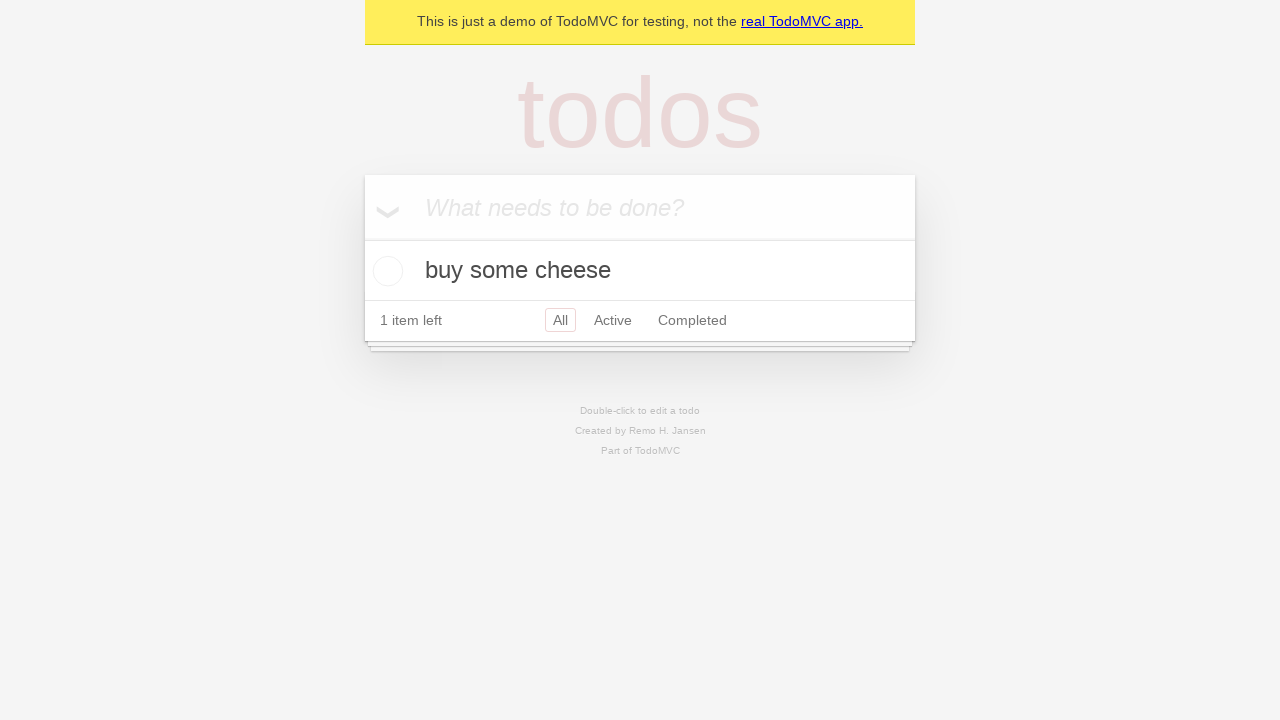

Filled todo input with 'feed the cat' on internal:attr=[placeholder="What needs to be done?"i]
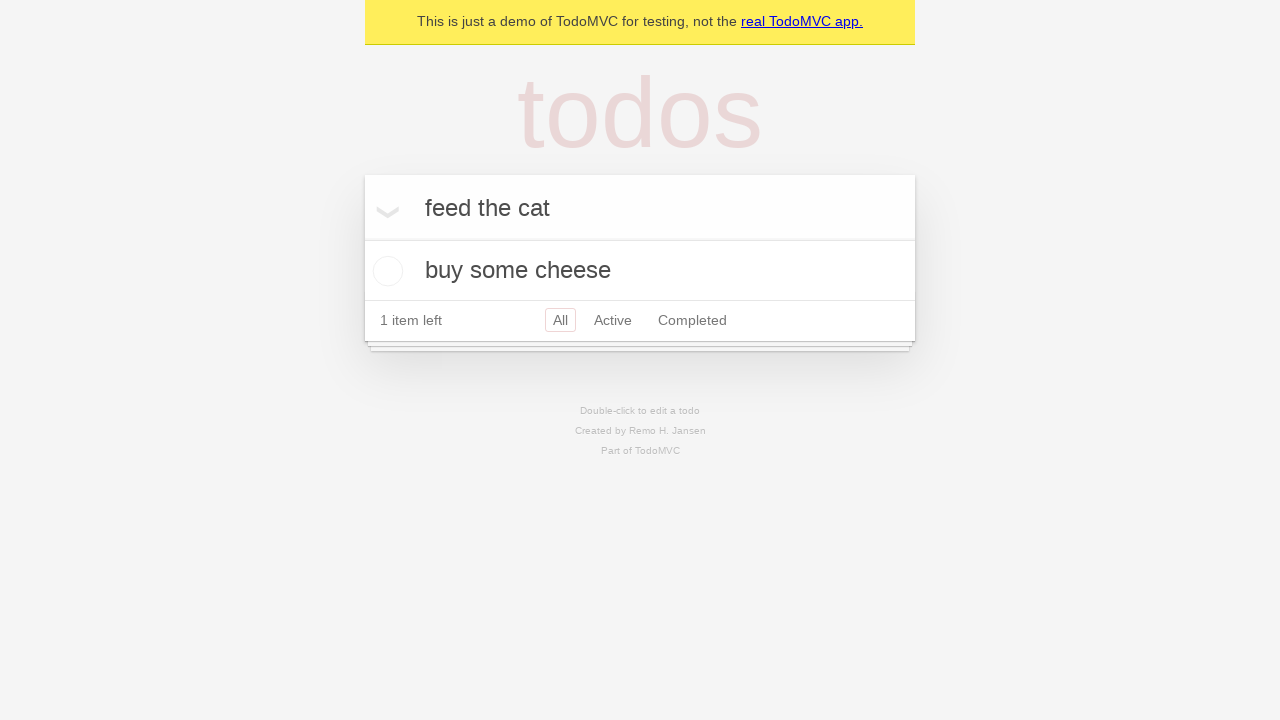

Pressed Enter to add second todo on internal:attr=[placeholder="What needs to be done?"i]
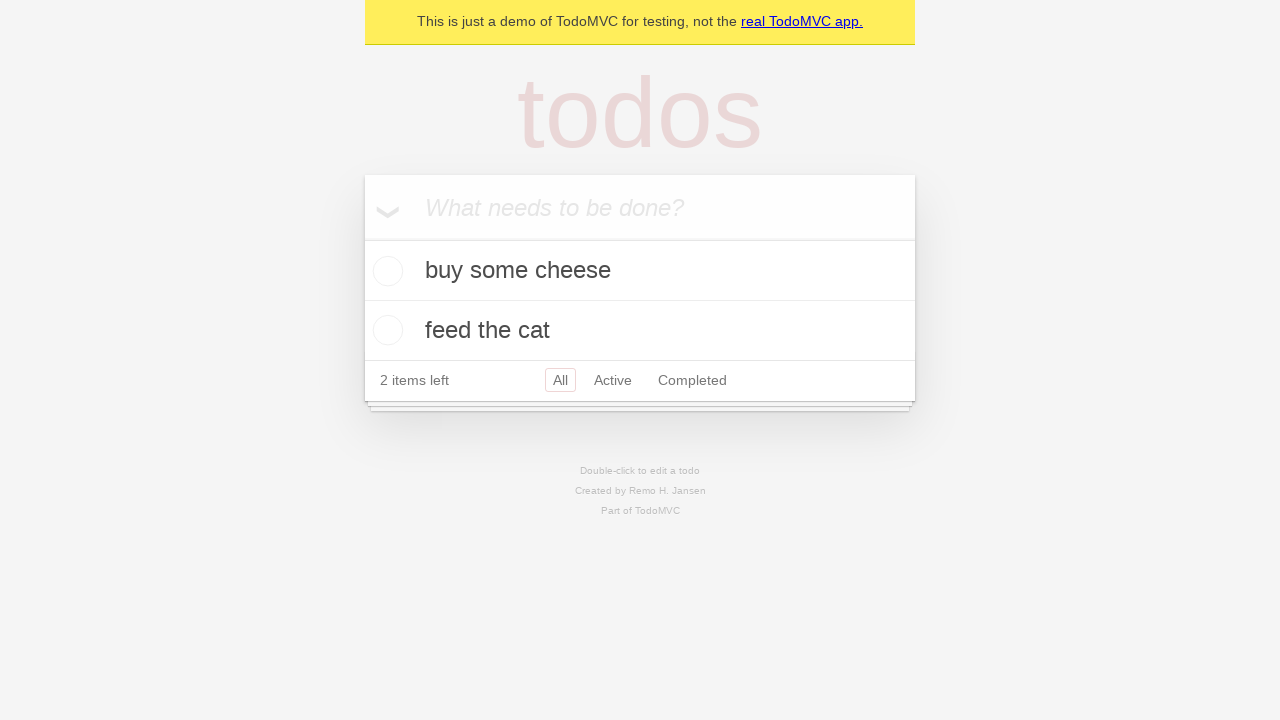

Filled todo input with 'book a doctors appointment' on internal:attr=[placeholder="What needs to be done?"i]
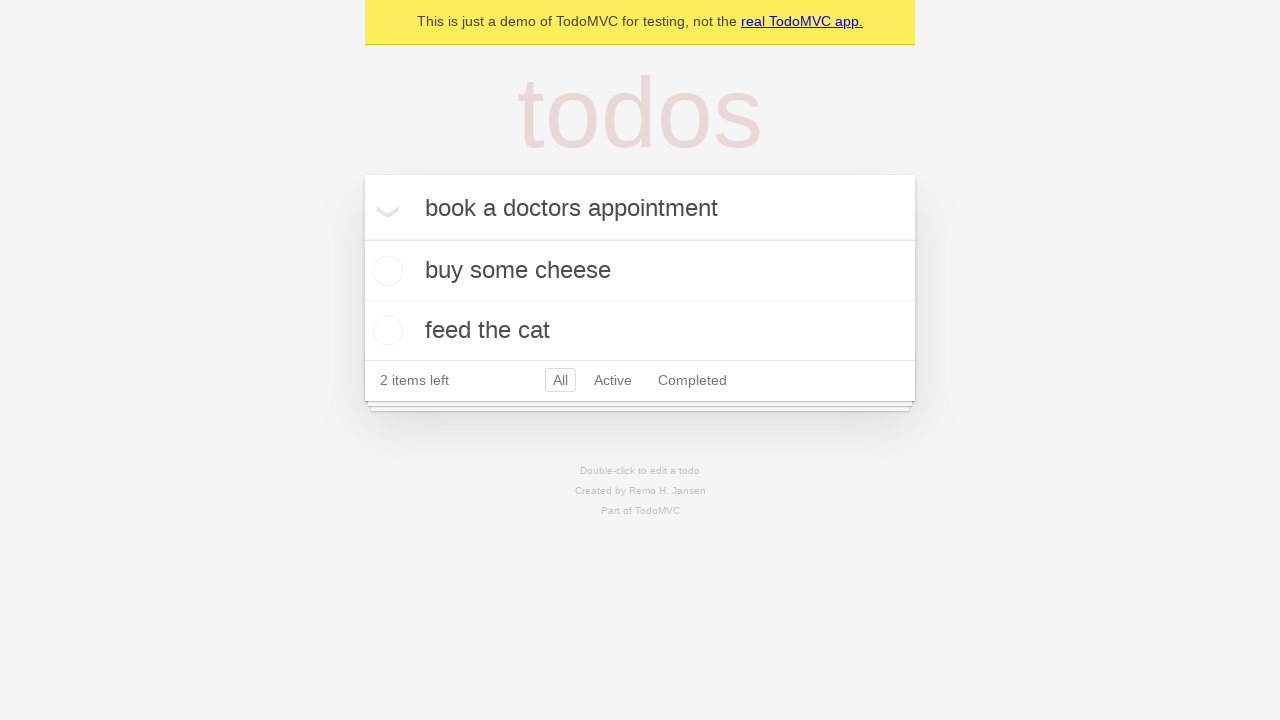

Pressed Enter to add third todo on internal:attr=[placeholder="What needs to be done?"i]
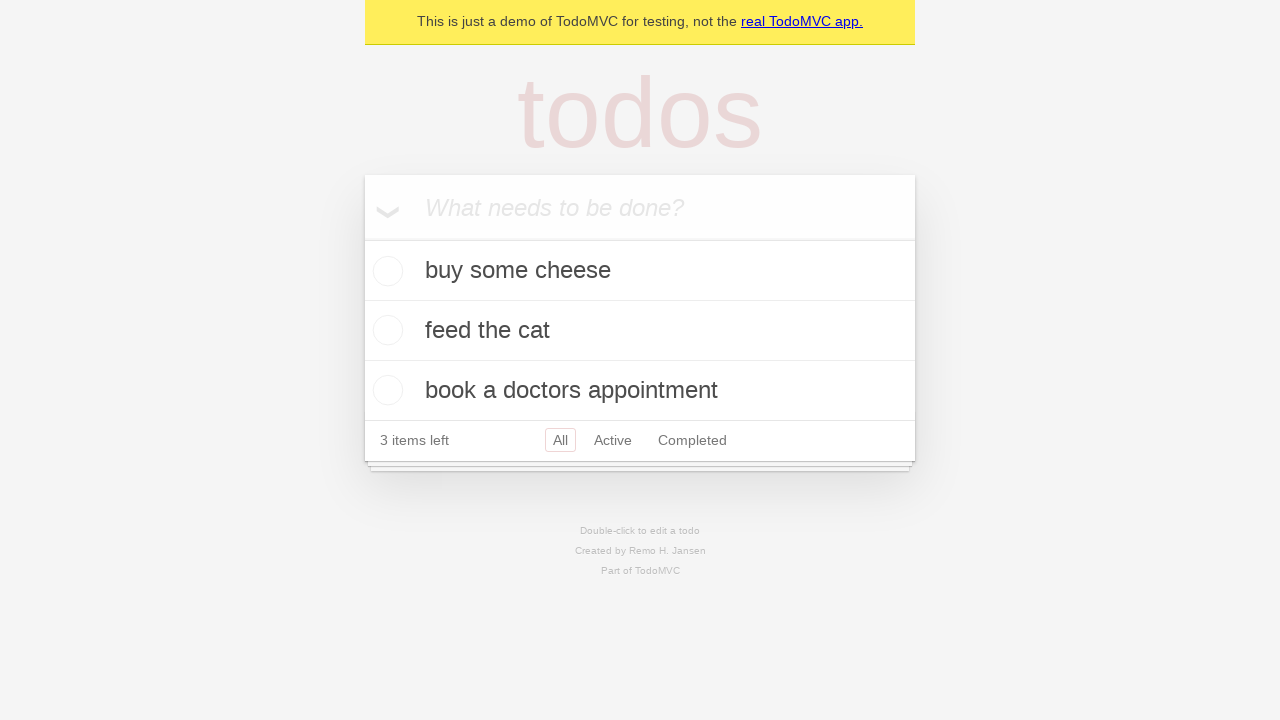

Checked the second todo item at (385, 330) on internal:testid=[data-testid="todo-item"s] >> nth=1 >> internal:role=checkbox
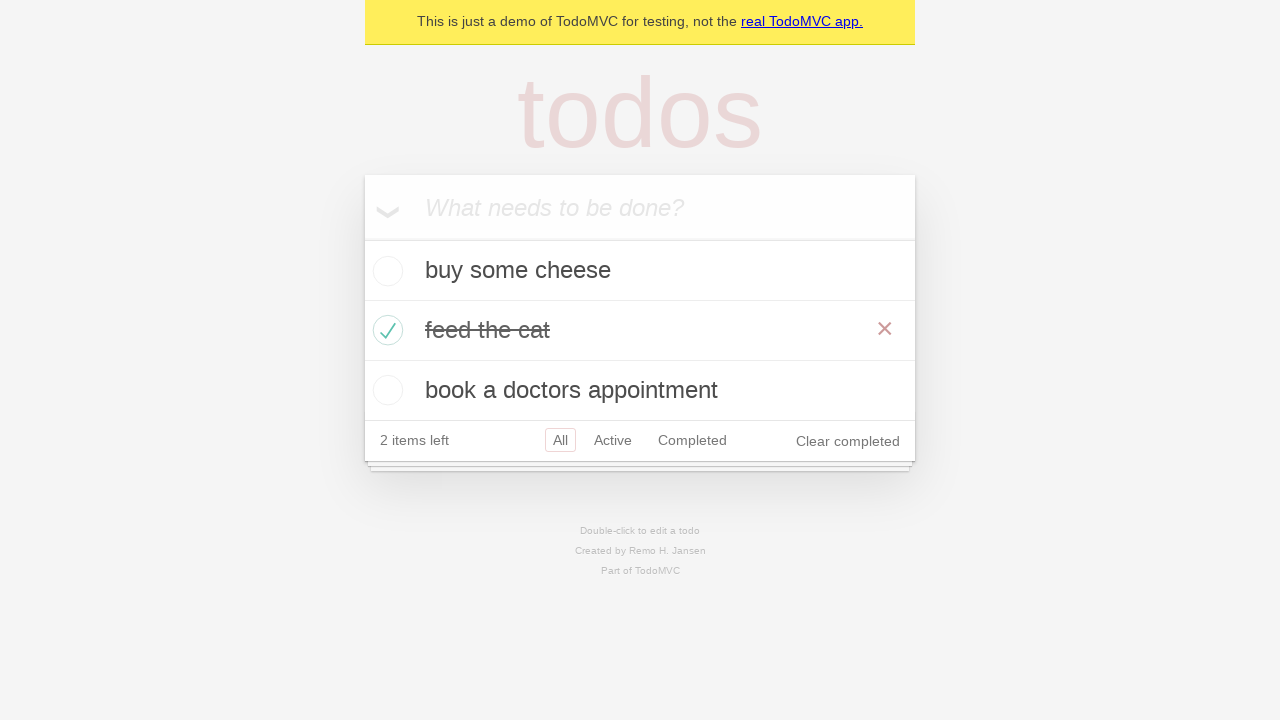

Clicked 'All' filter link at (560, 440) on internal:role=link[name="All"i]
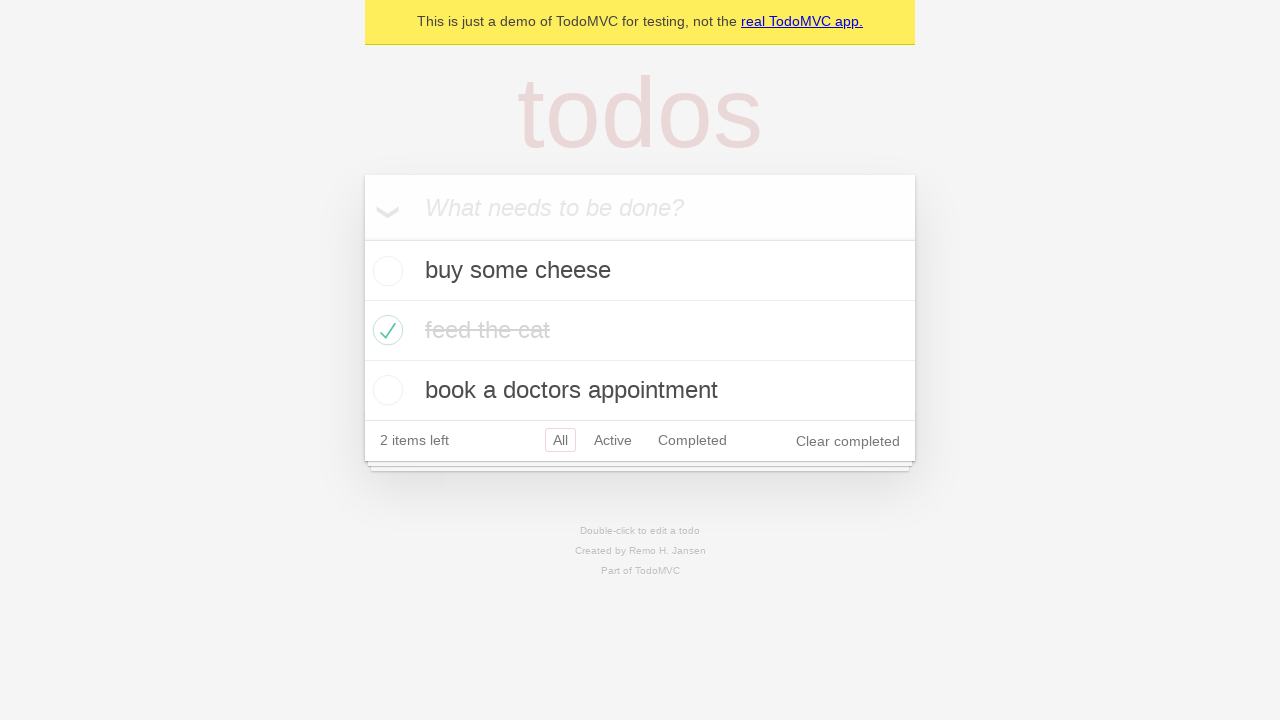

Clicked 'Active' filter link at (613, 440) on internal:role=link[name="Active"i]
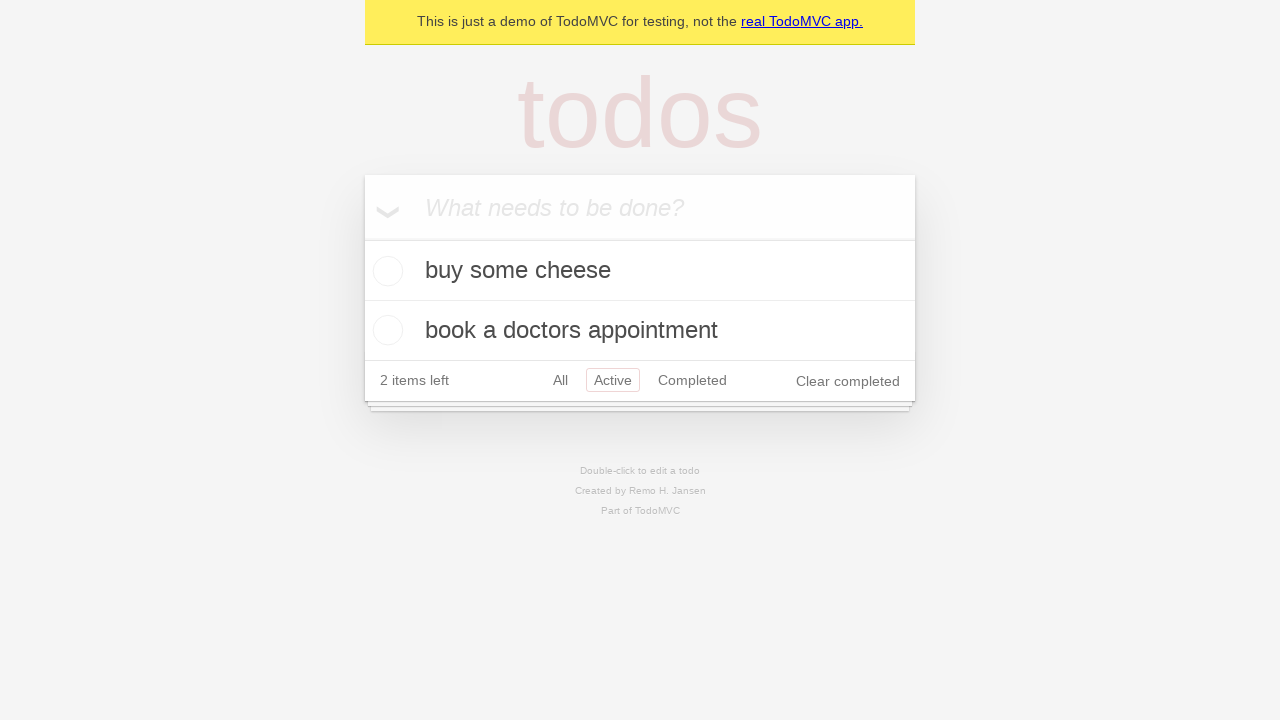

Clicked 'Completed' filter link at (692, 380) on internal:role=link[name="Completed"i]
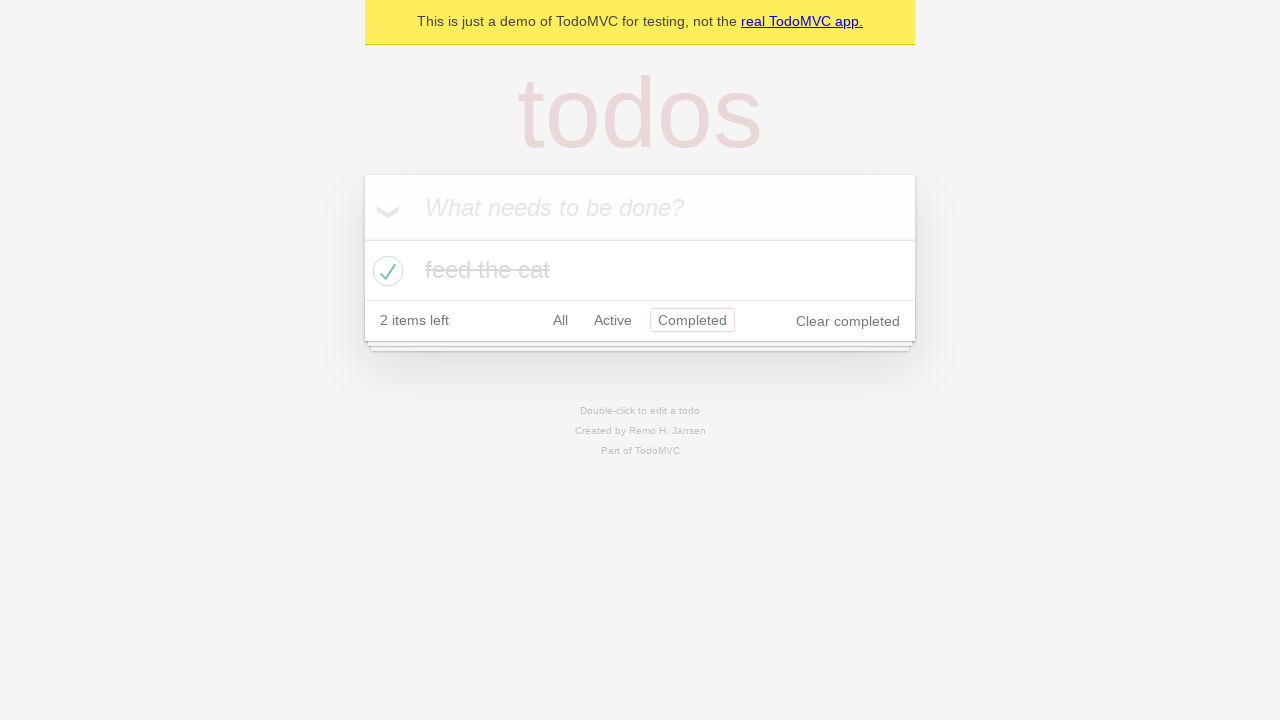

Navigated back to Active filter view
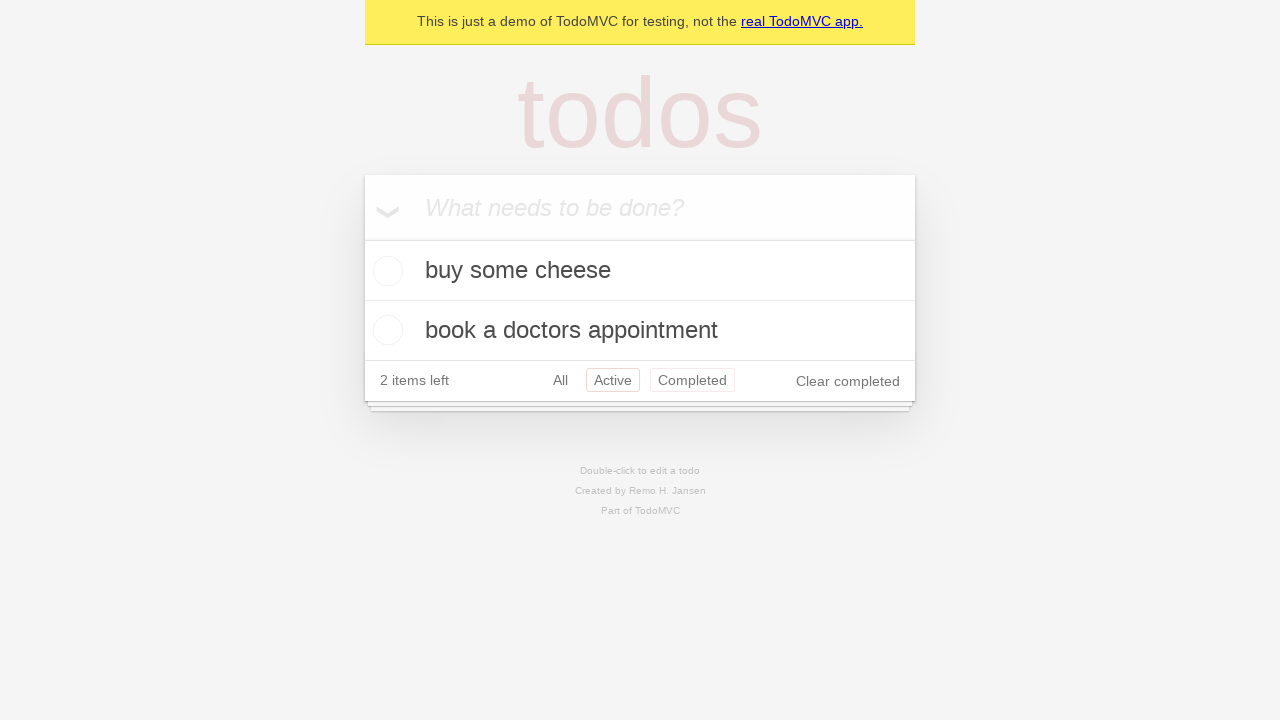

Navigated back to All filter view
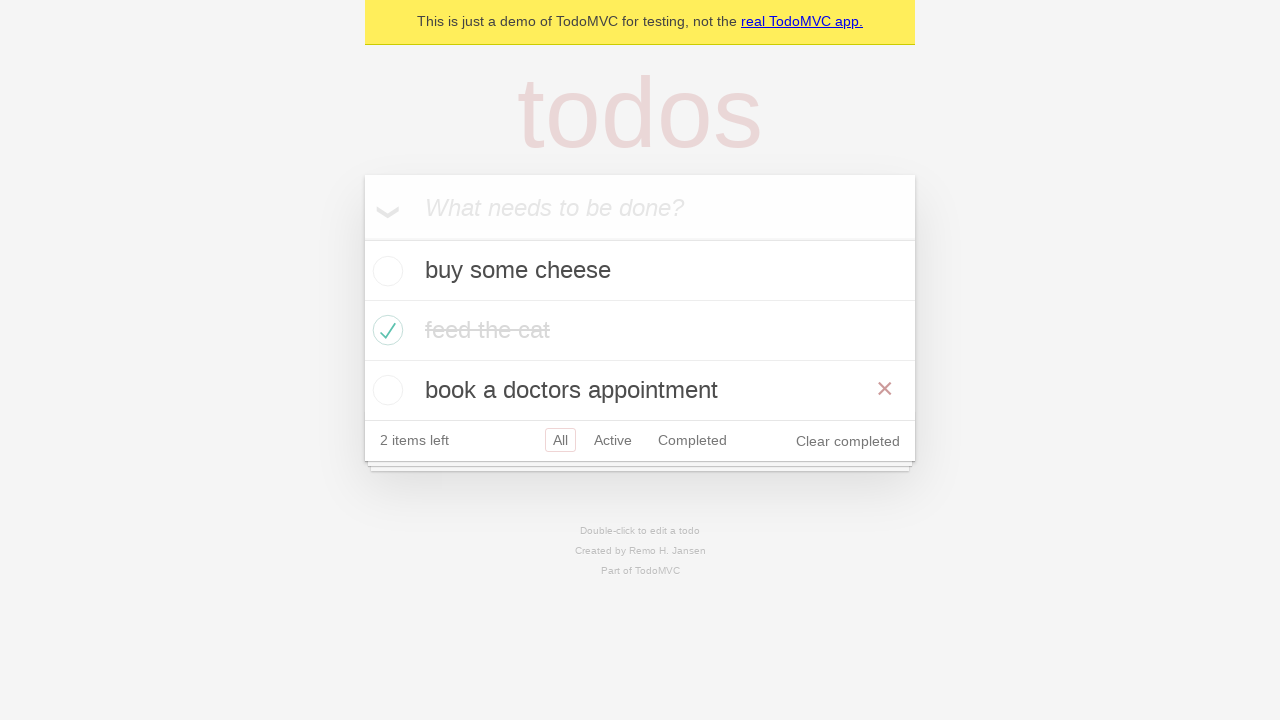

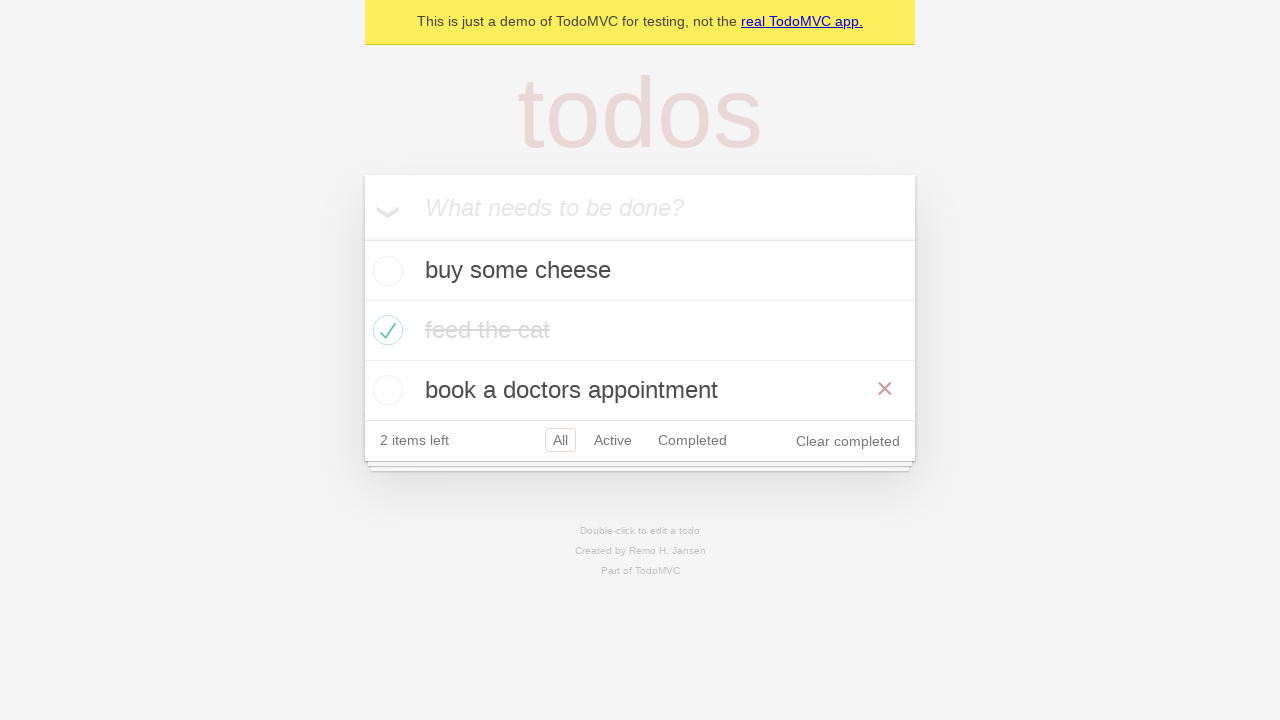